Tests filling the last name field in a contact message form on Yellow Pages Canada

Starting URL: https://www.yellowpages.ca/bus/Ontario/Whitby/Ontario-Shores-Centre-for-Mental-Health-Sciences/6707729.html?what=Hospital&where=Toronto+ON&useContext=true

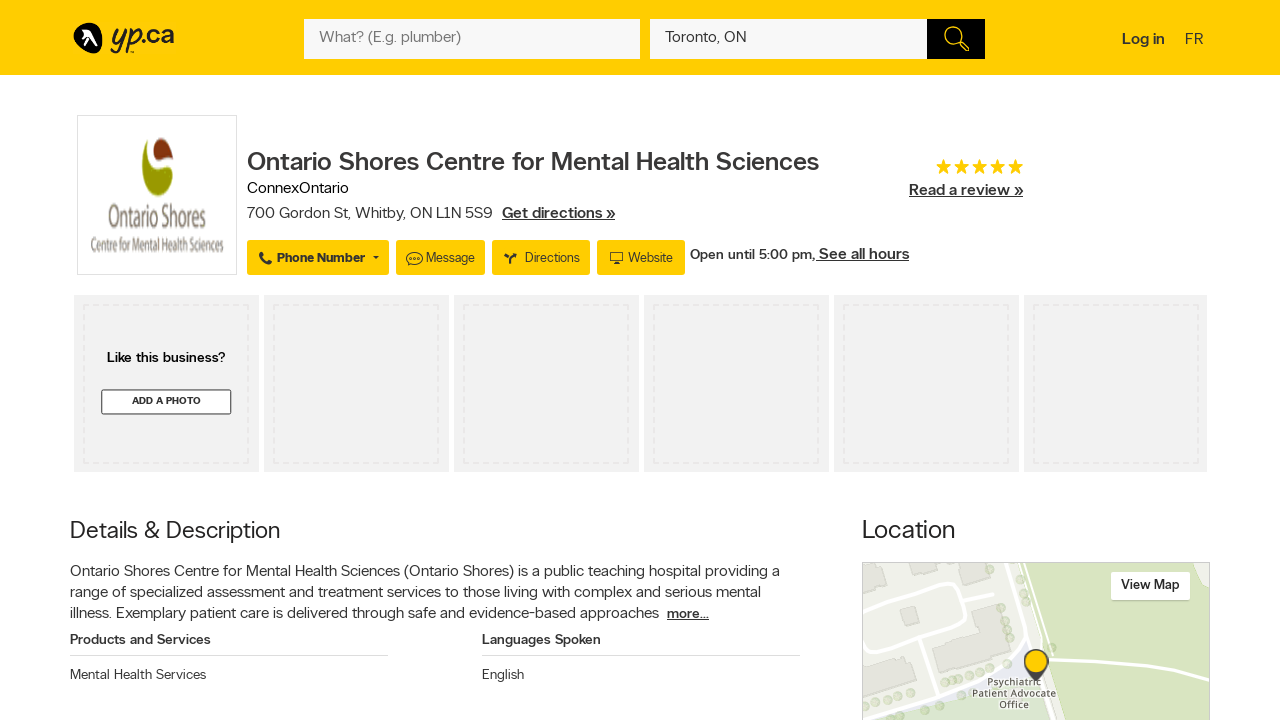

Waited for page to load with networkidle state
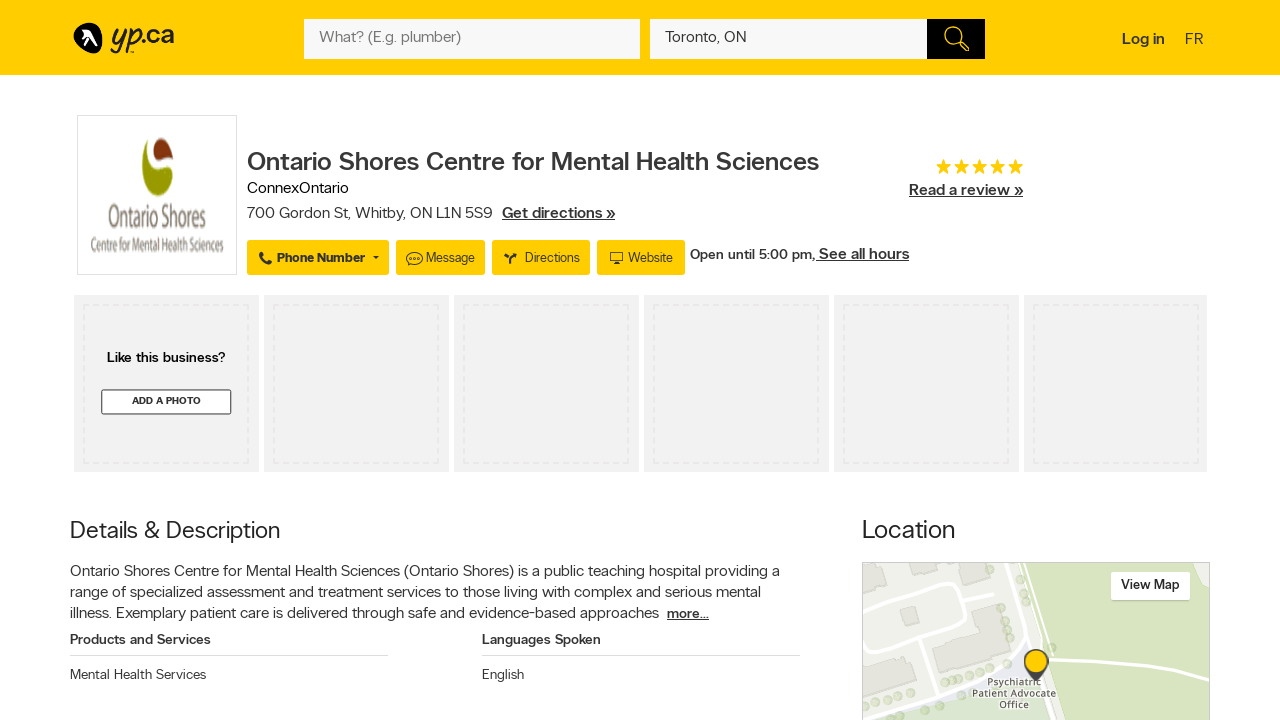

Clicked on the message button to open contact form at (440, 257) on xpath=/html/body/div[2]/div[3]/div/div[1]/div[2]/div[1]/div[2]/div[1]/div/ul/li[
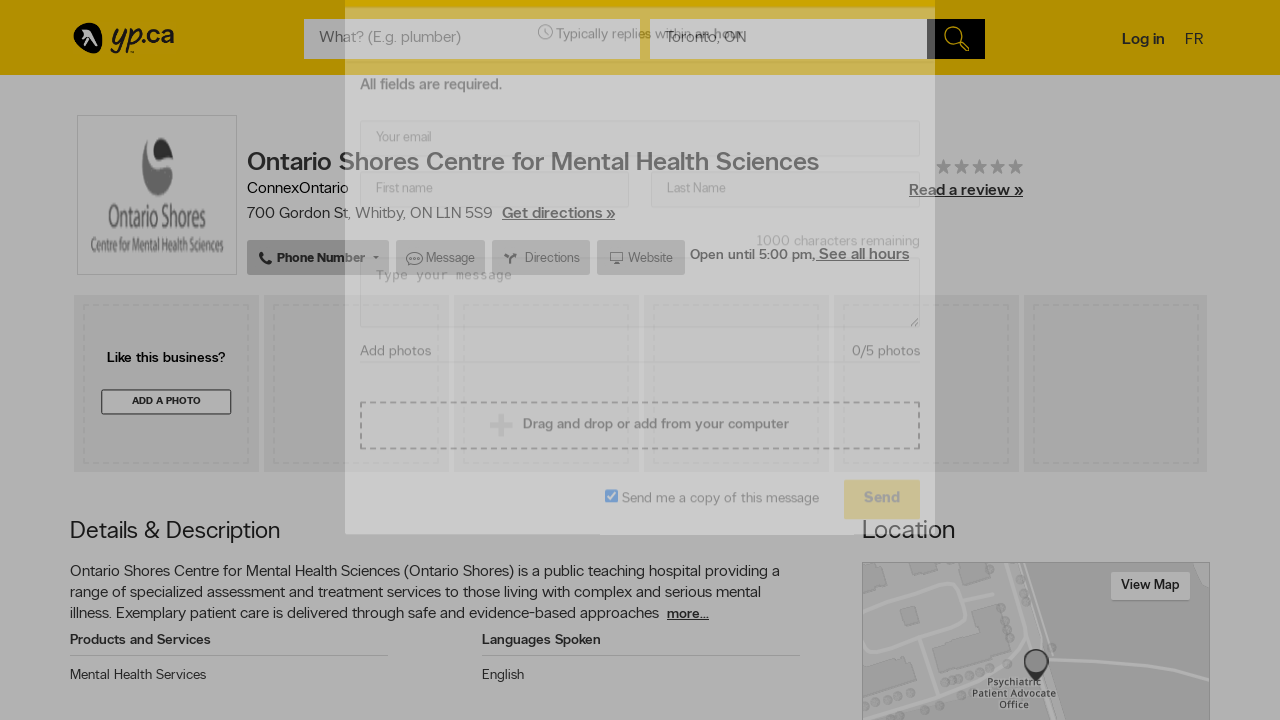

Message form appeared with last name field visible
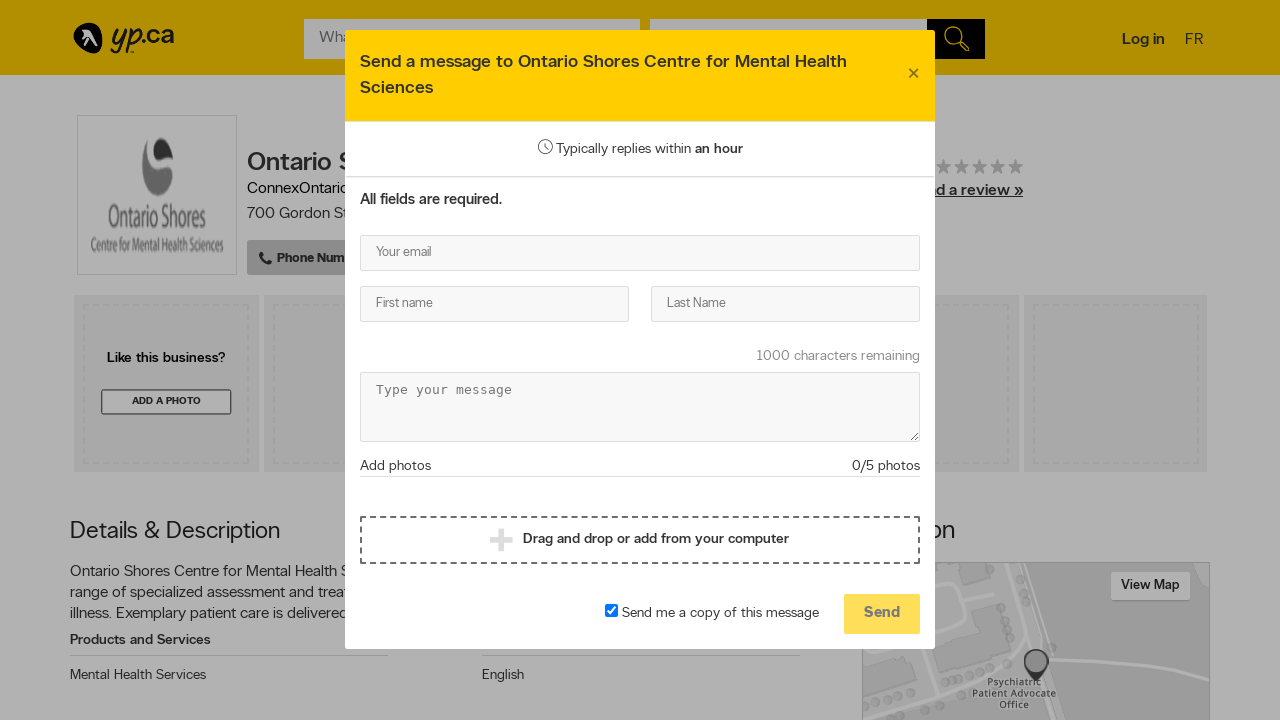

Filled last name field with 'Thompson' on #lastNameMessage
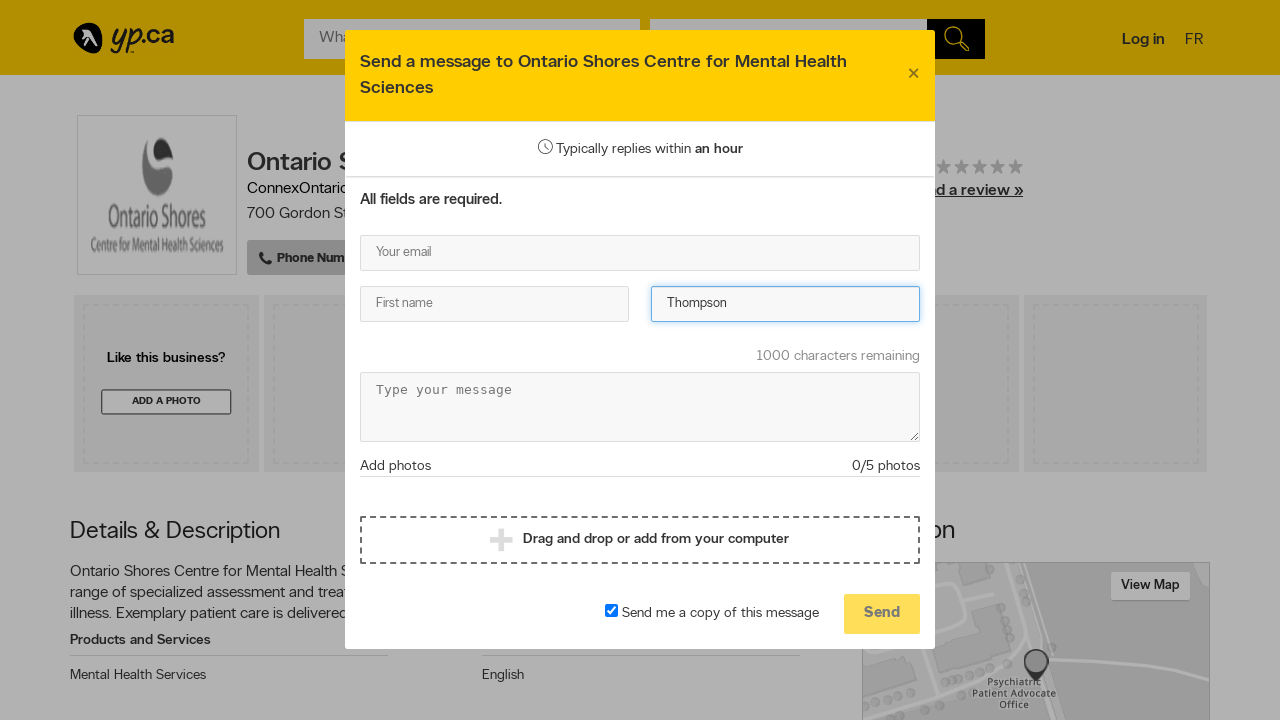

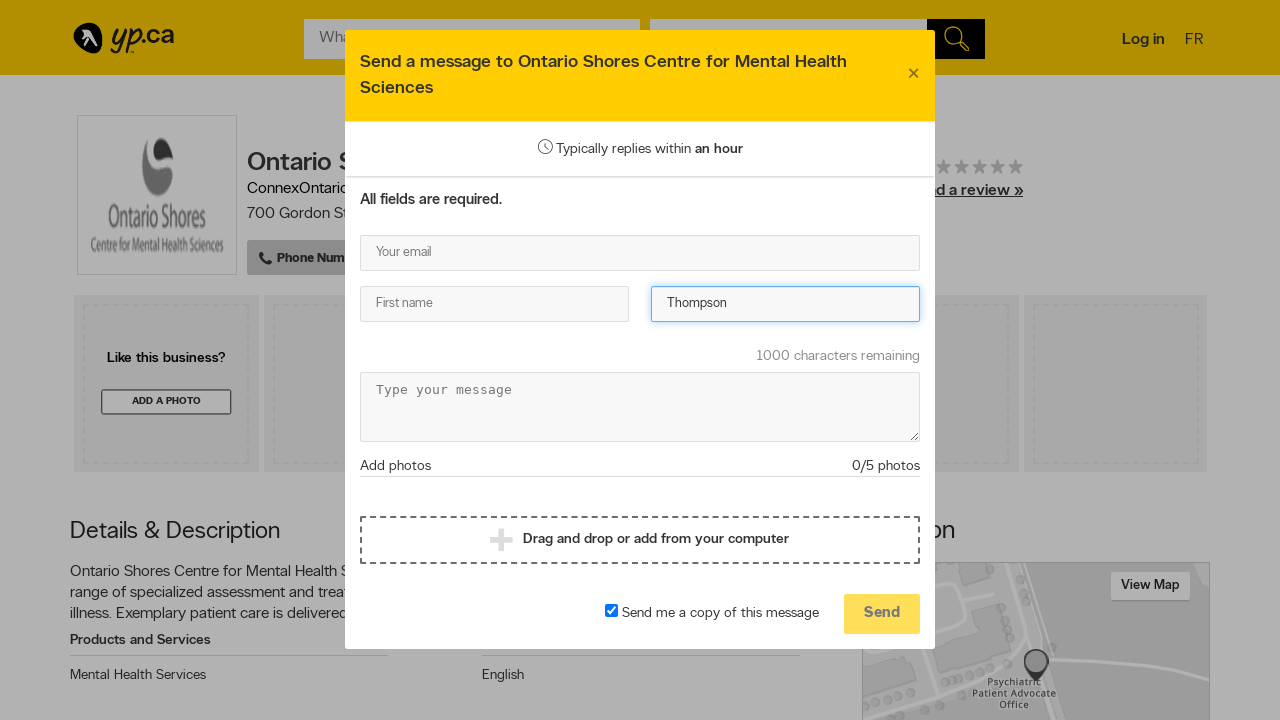